Tests the grid reference finder by searching for UK postcodes and retrieving their grid references

Starting URL: https://gridreferencefinder.com/

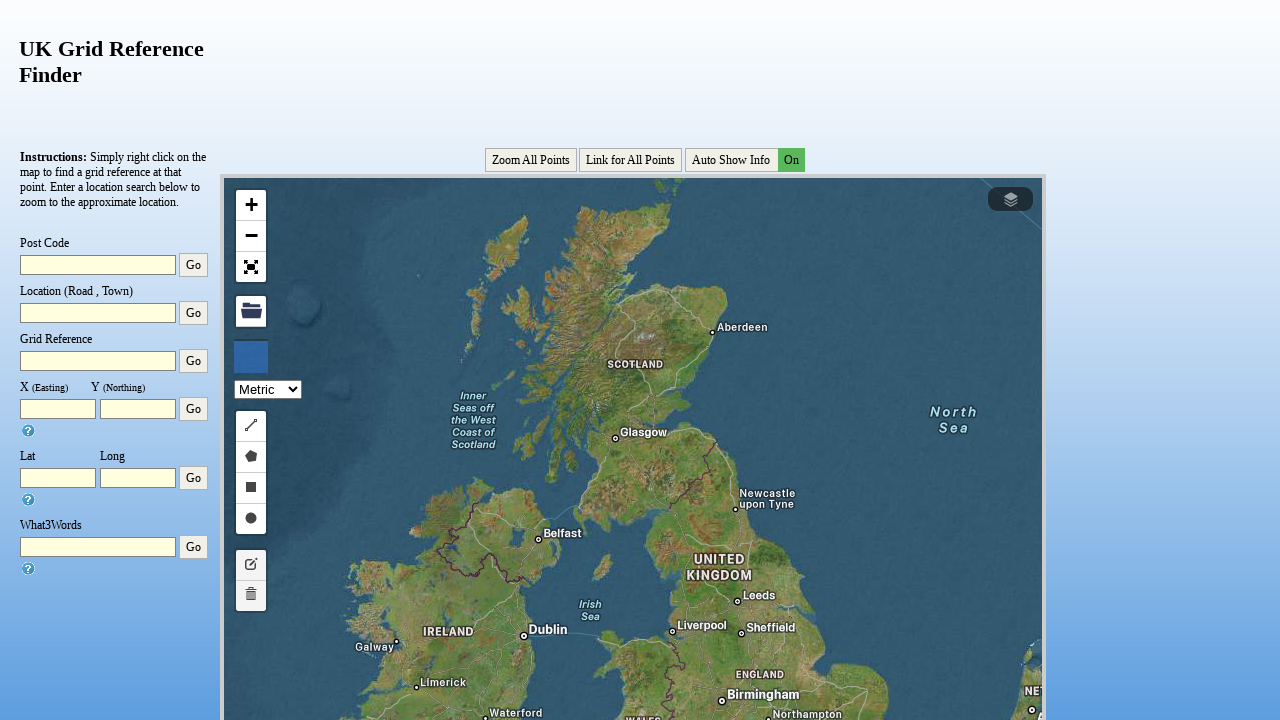

Cleared postcode input field on #txtPostcode
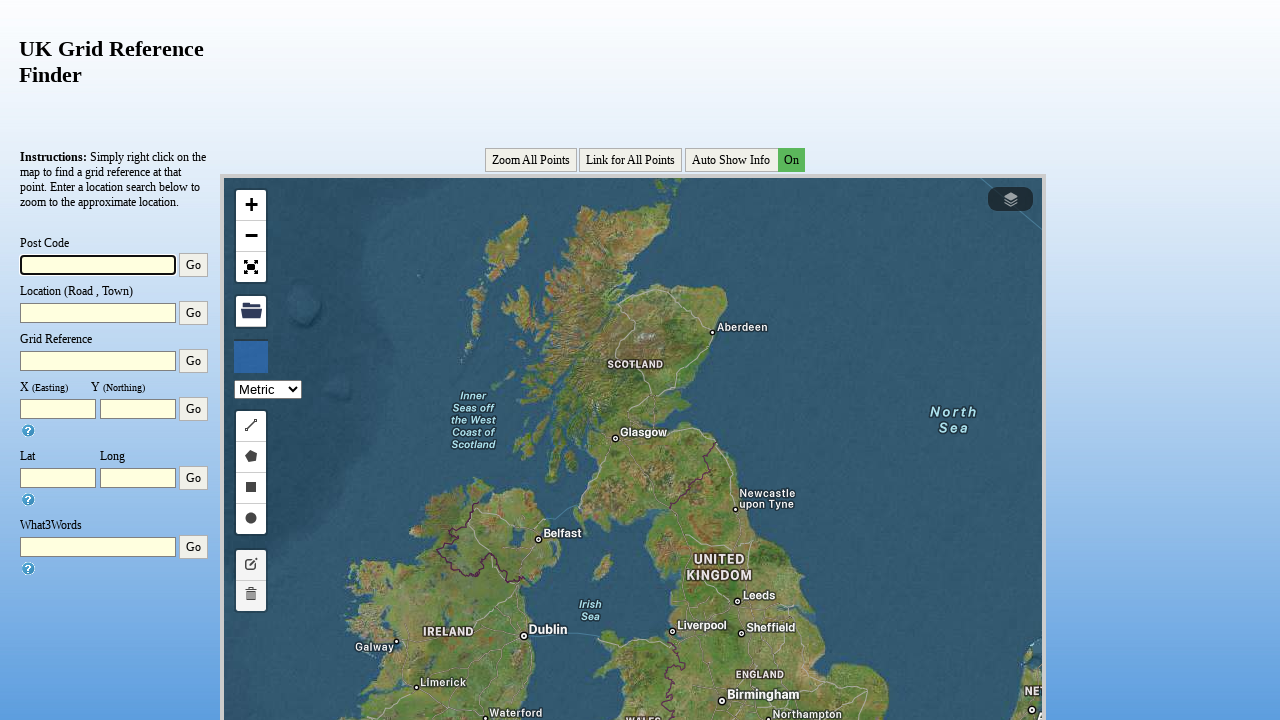

Filled postcode input with 'NW103JD' on #txtPostcode
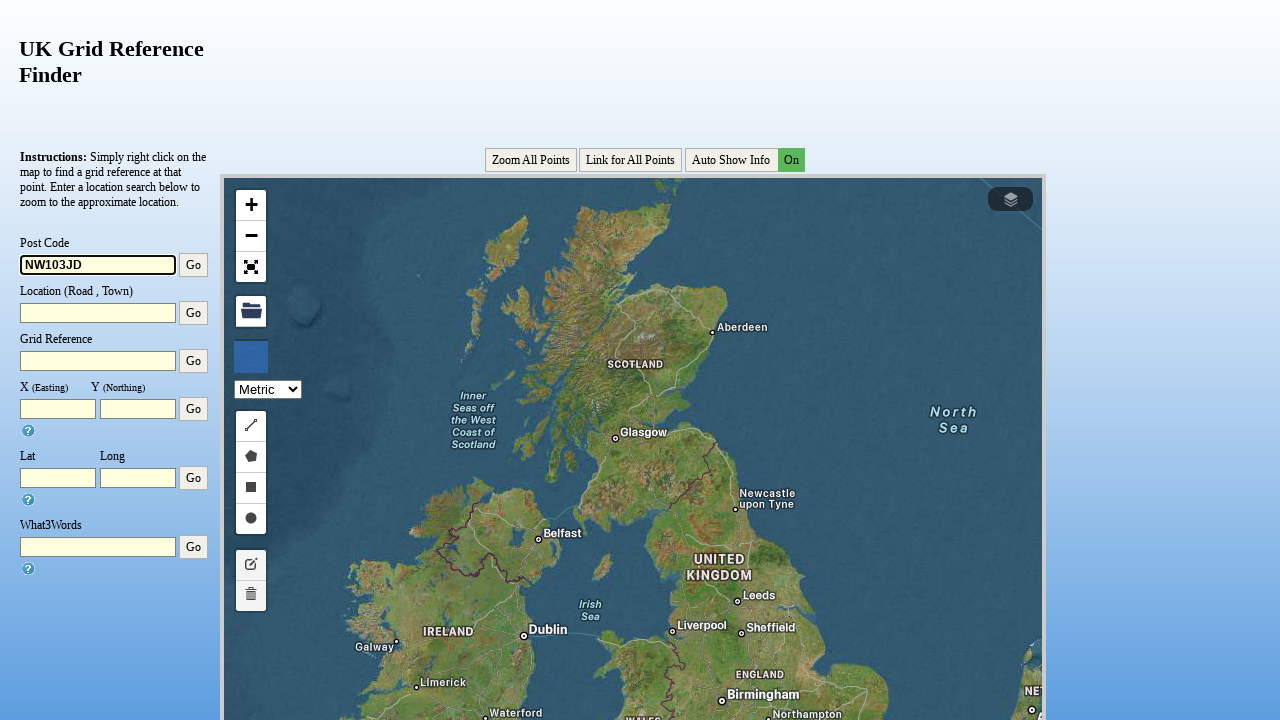

Clicked find button to search for postcode 'NW103JD' at (194, 265) on #find1
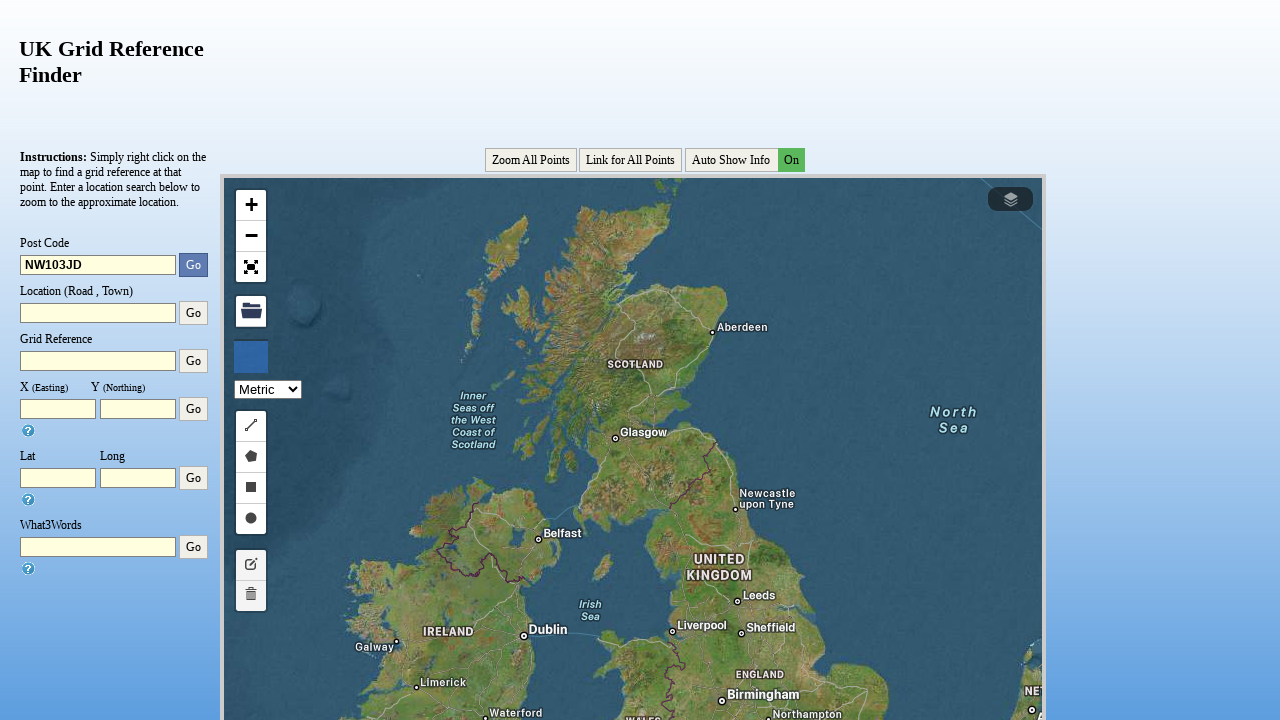

Result row loaded for postcode 'NW103JD'
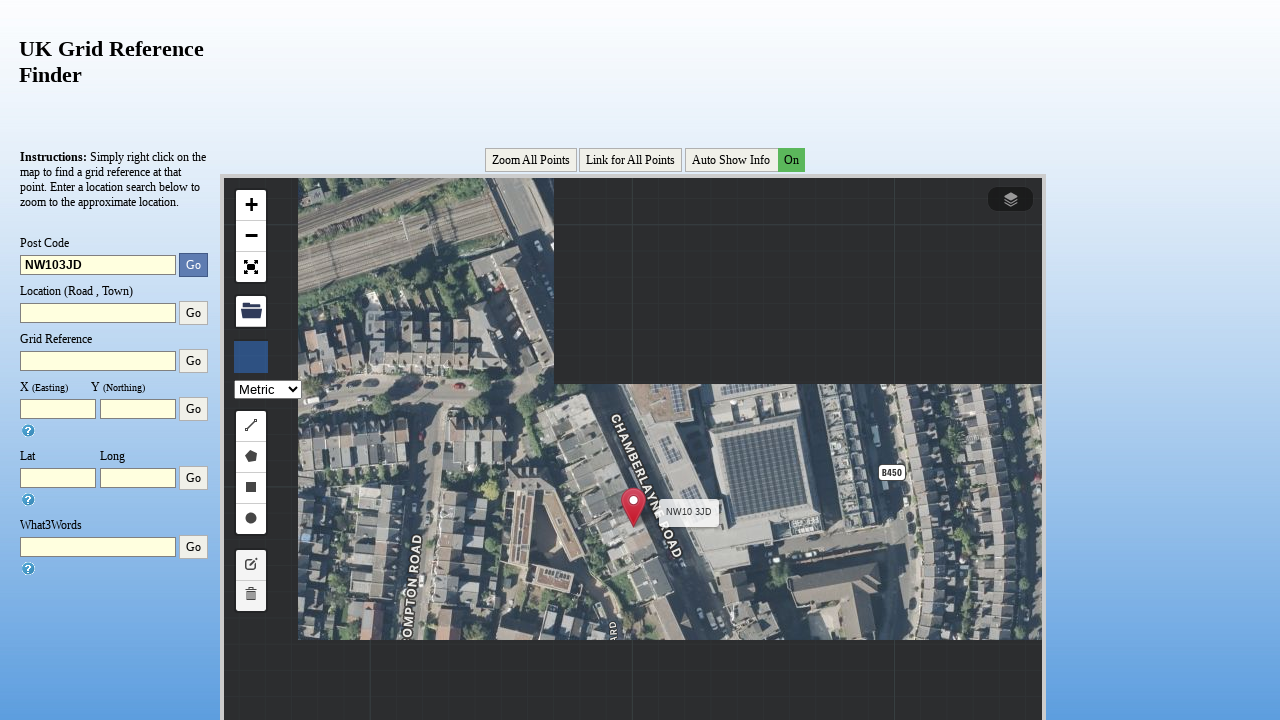

No grid reference found for postcode 'NW103JD' within timeout
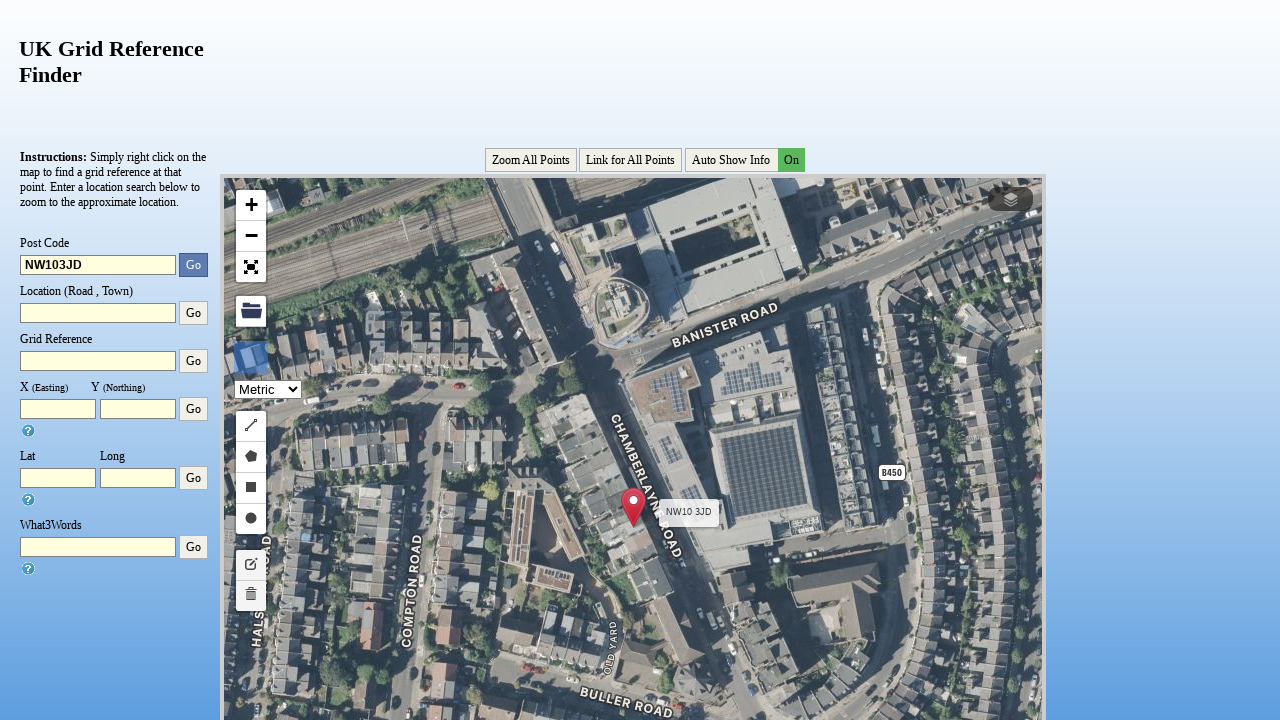

Cleared postcode input field on #txtPostcode
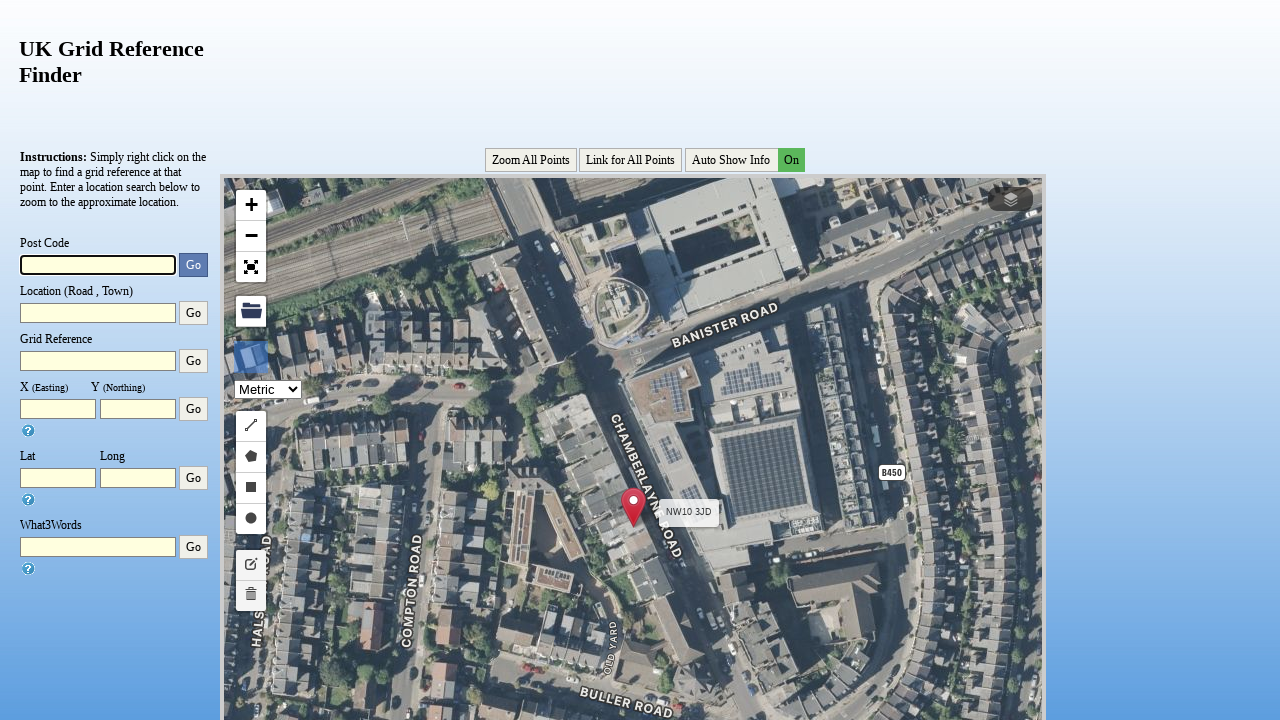

Filled postcode input with 'SW1A1AA' on #txtPostcode
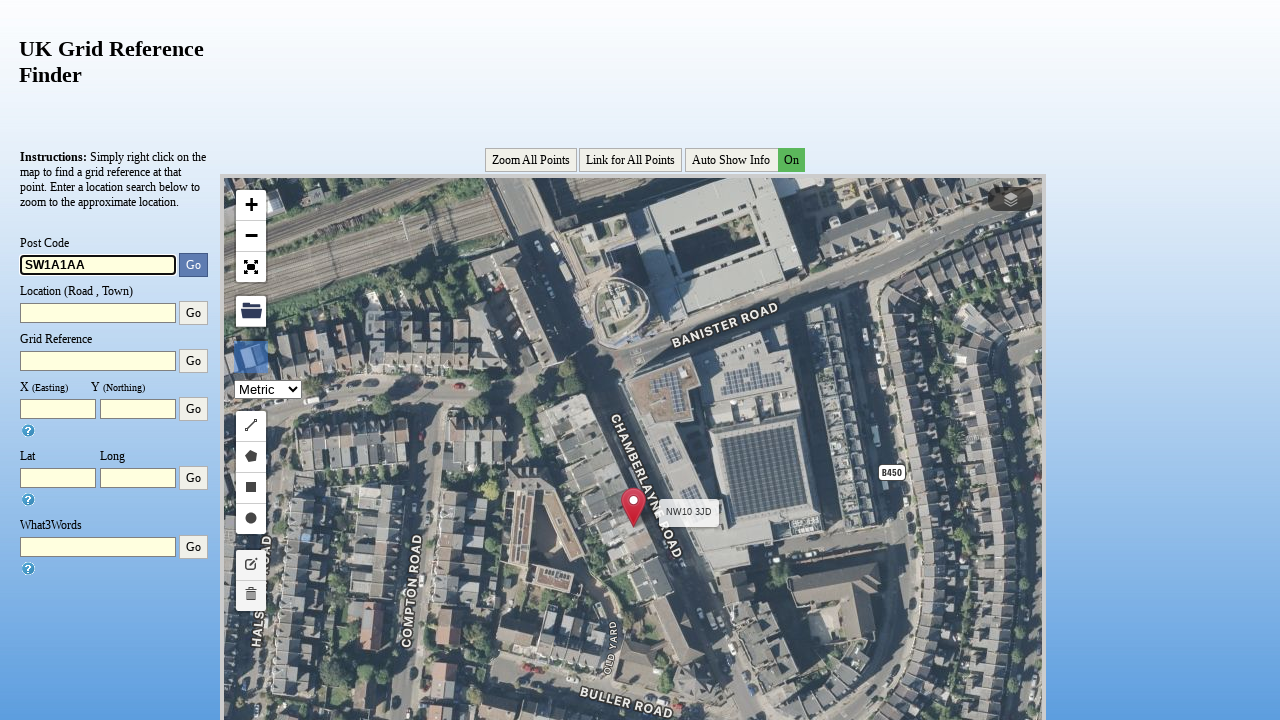

Clicked find button to search for postcode 'SW1A1AA' at (194, 265) on #find1
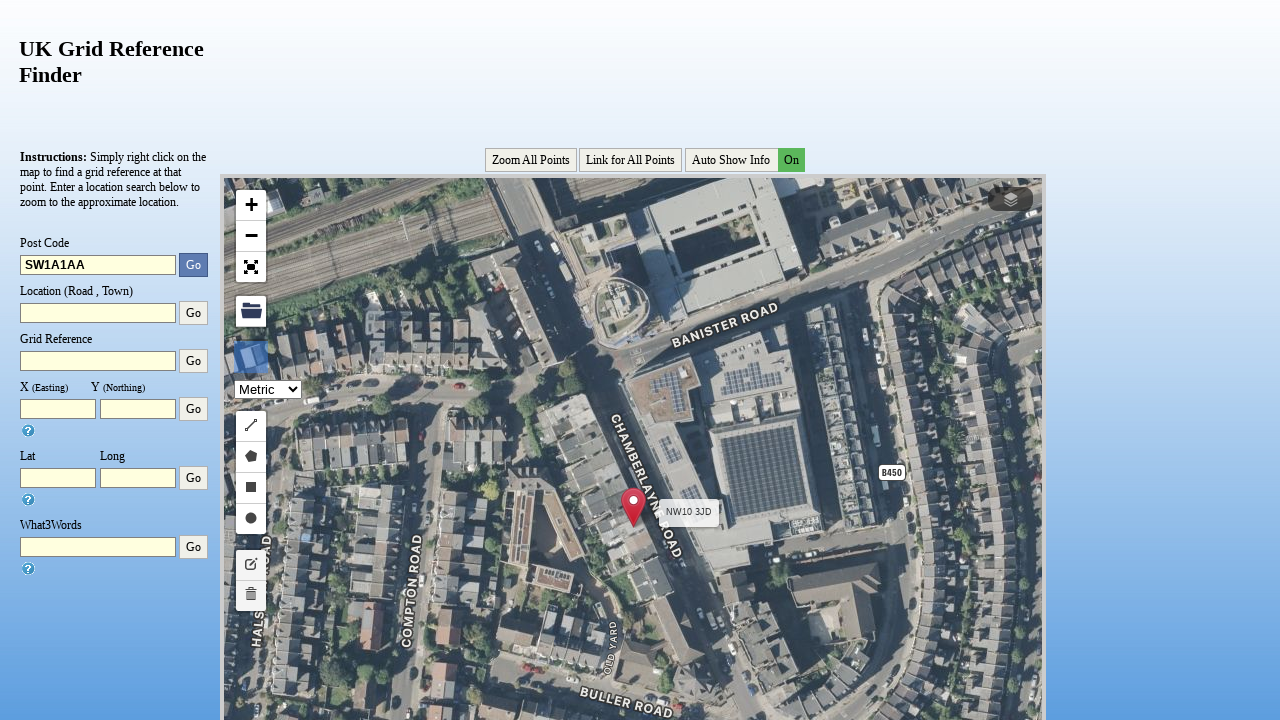

Result row loaded for postcode 'SW1A1AA'
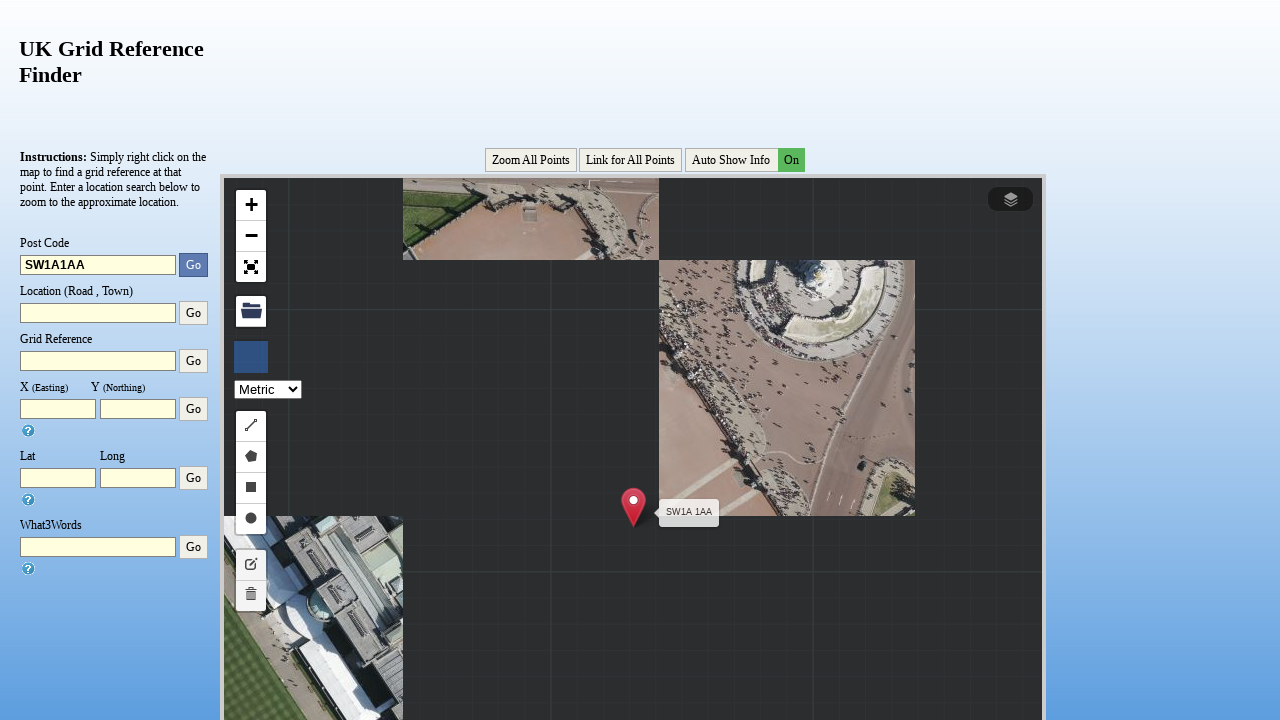

No grid reference found for postcode 'SW1A1AA' within timeout
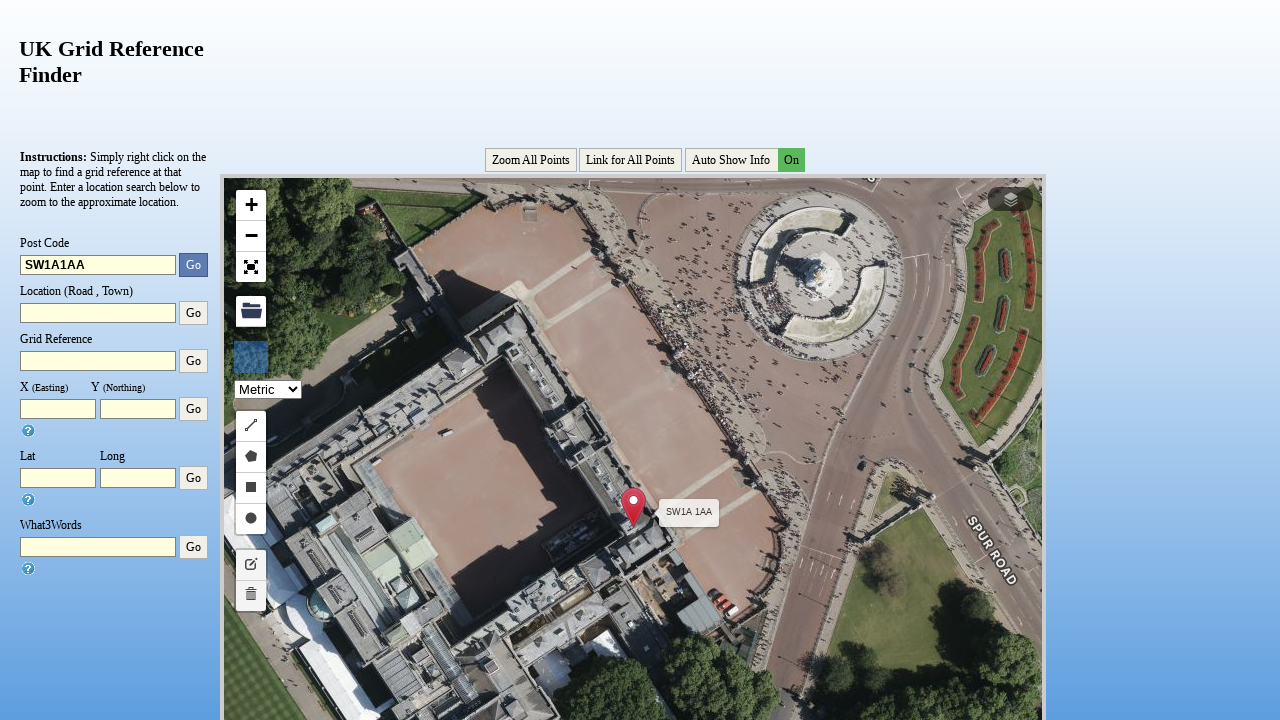

Cleared postcode input field on #txtPostcode
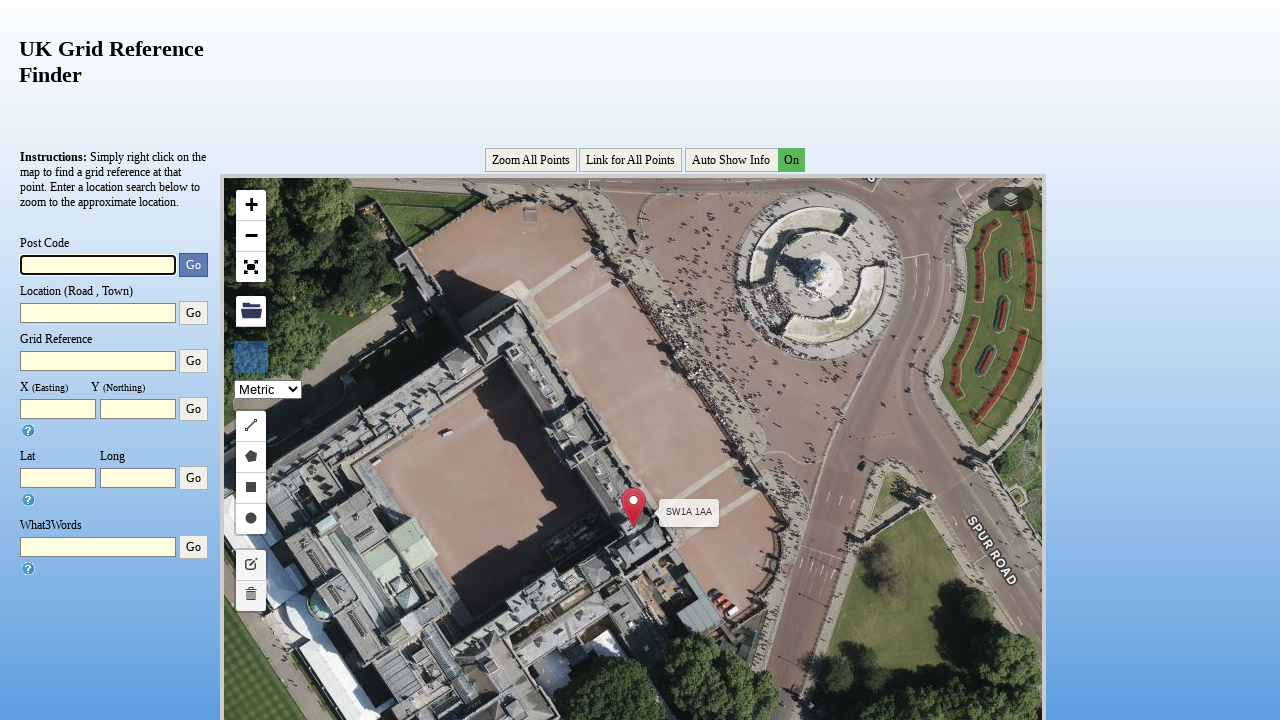

Filled postcode input with 'EC1A1BB' on #txtPostcode
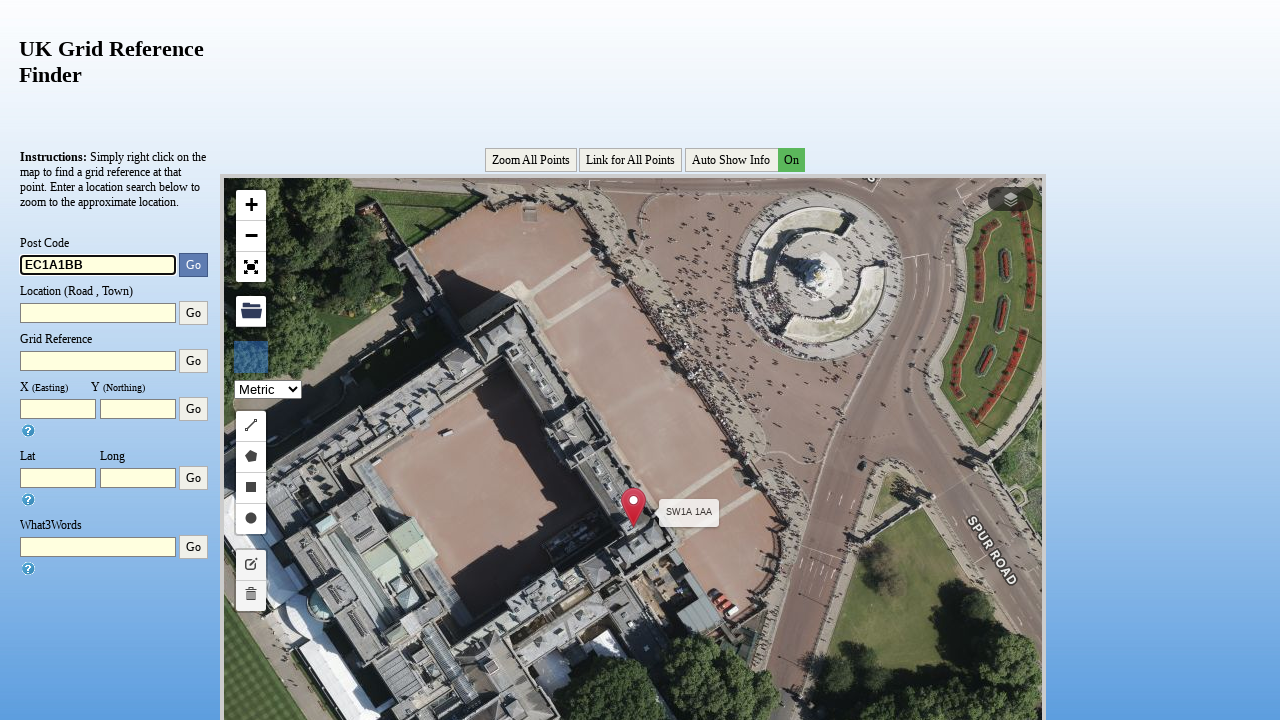

Clicked find button to search for postcode 'EC1A1BB' at (194, 265) on #find1
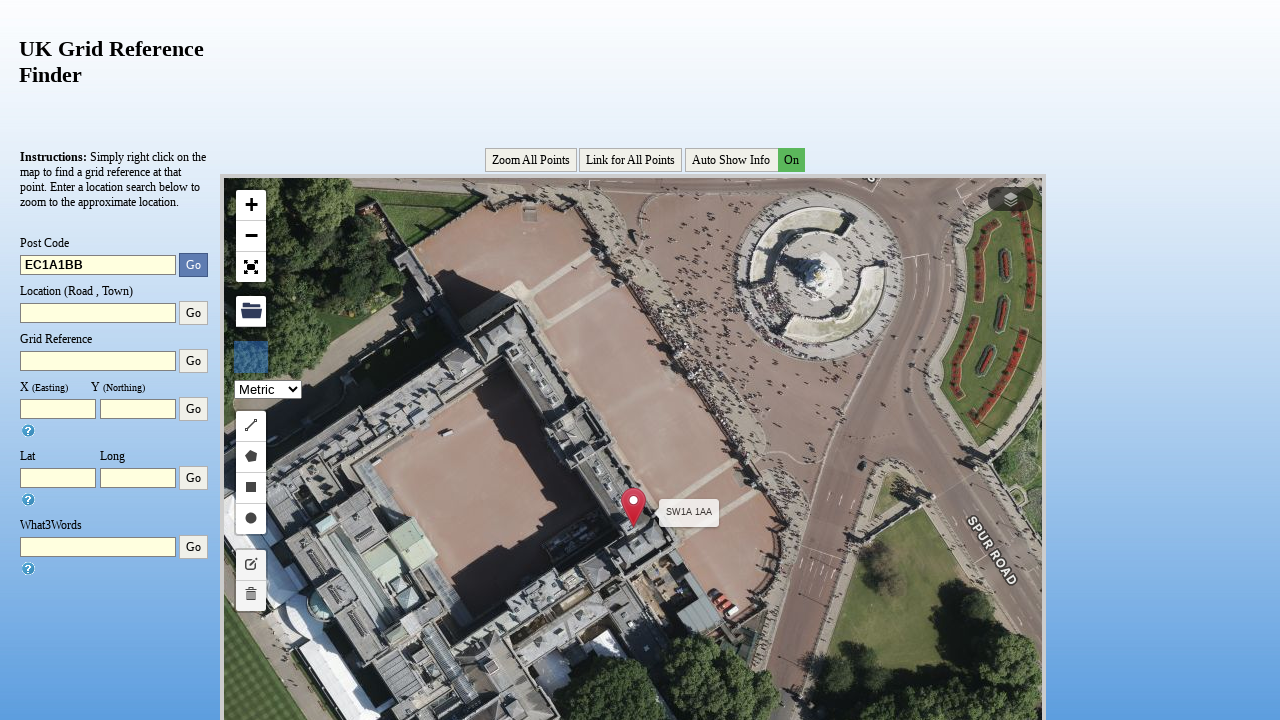

Result row loaded for postcode 'EC1A1BB'
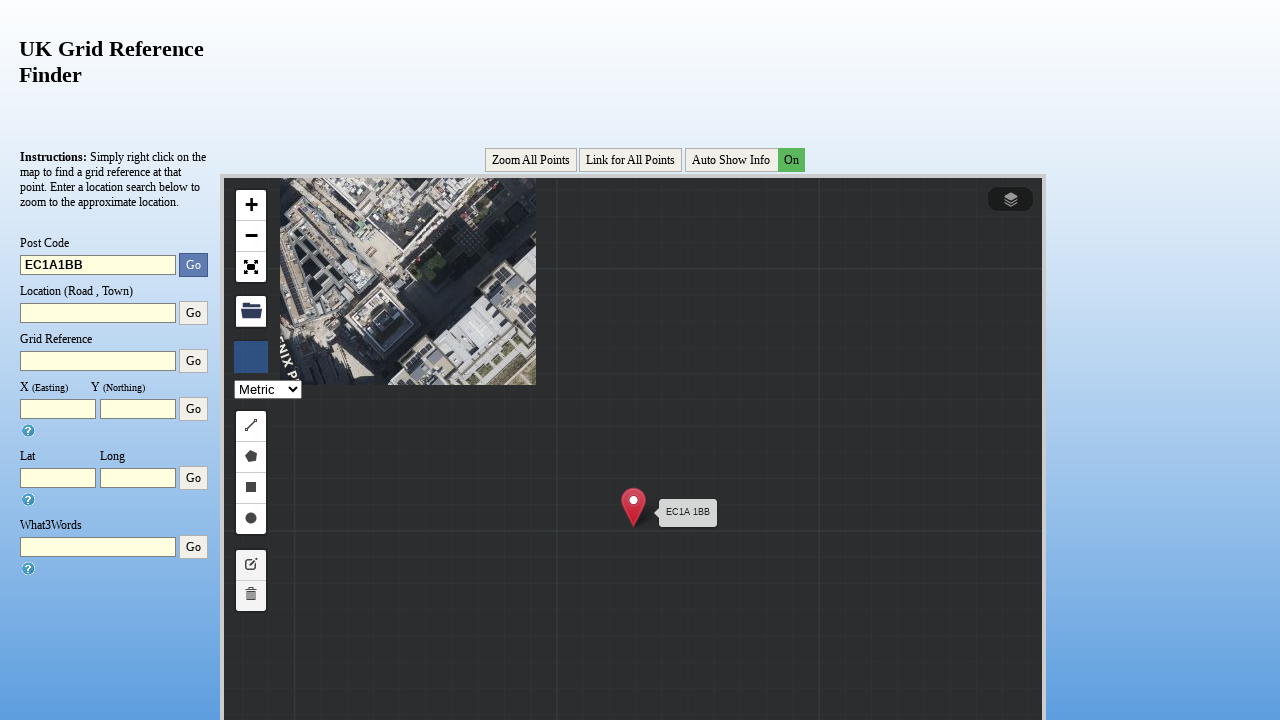

No grid reference found for postcode 'EC1A1BB' within timeout
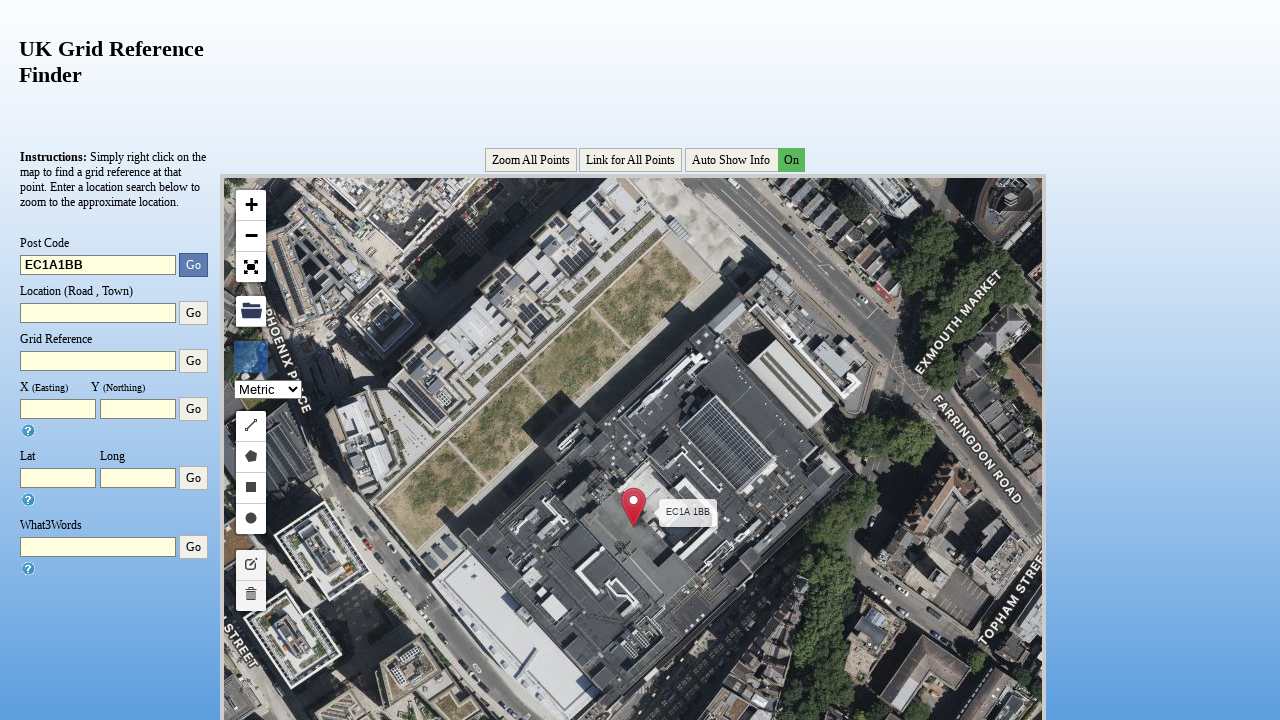

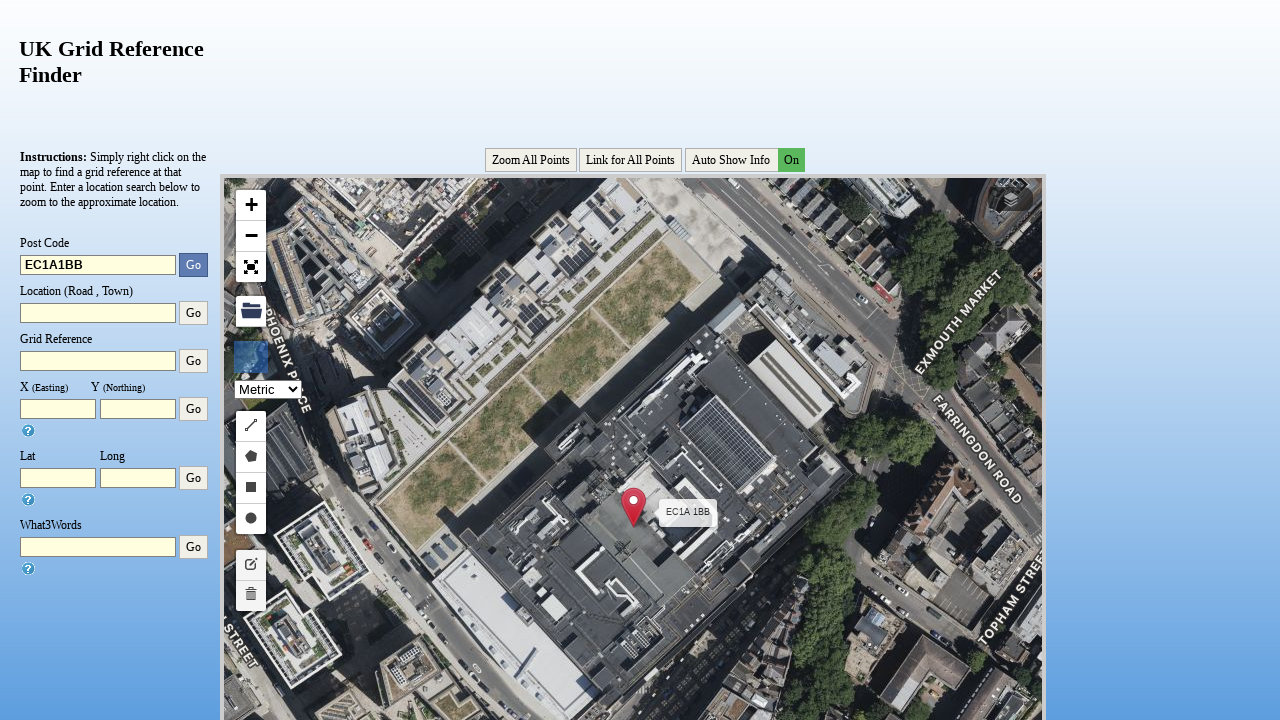